Tests English learning workflow by verifying presence of learning-related elements on the homepage and navigating to the lessons page.

Starting URL: https://www.stellarspeak.online

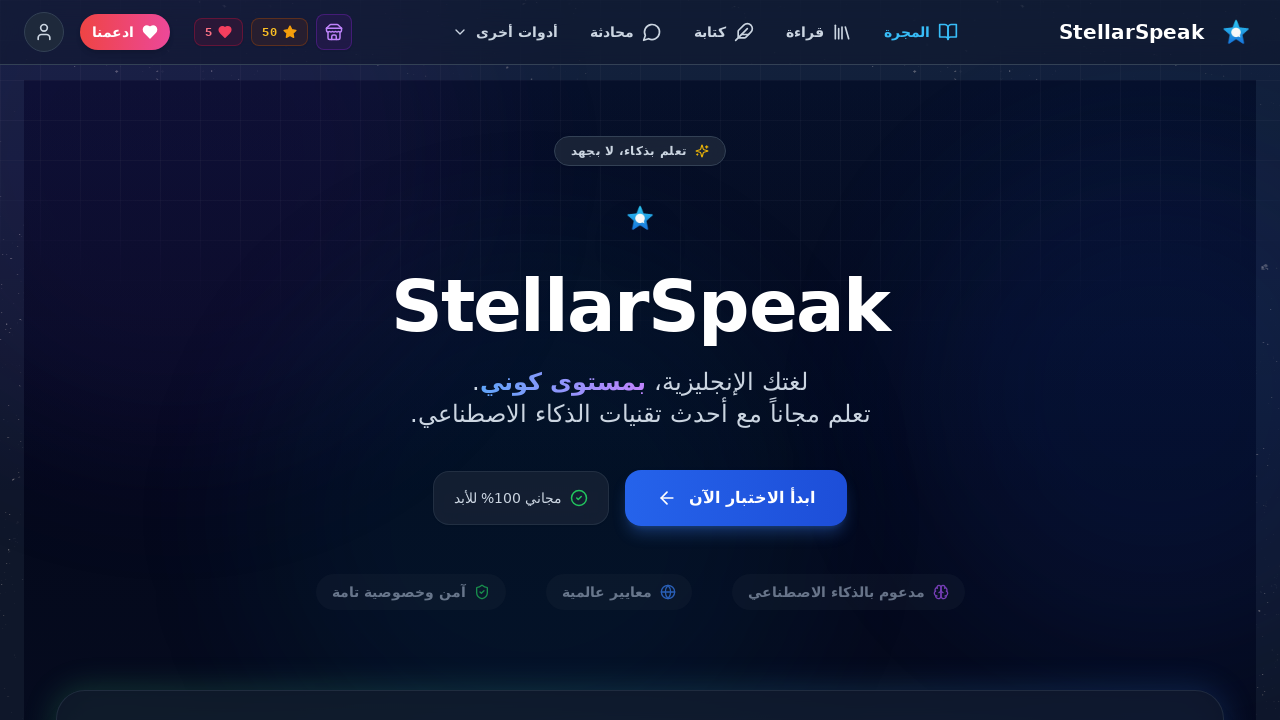

Waited 3 seconds for homepage to load
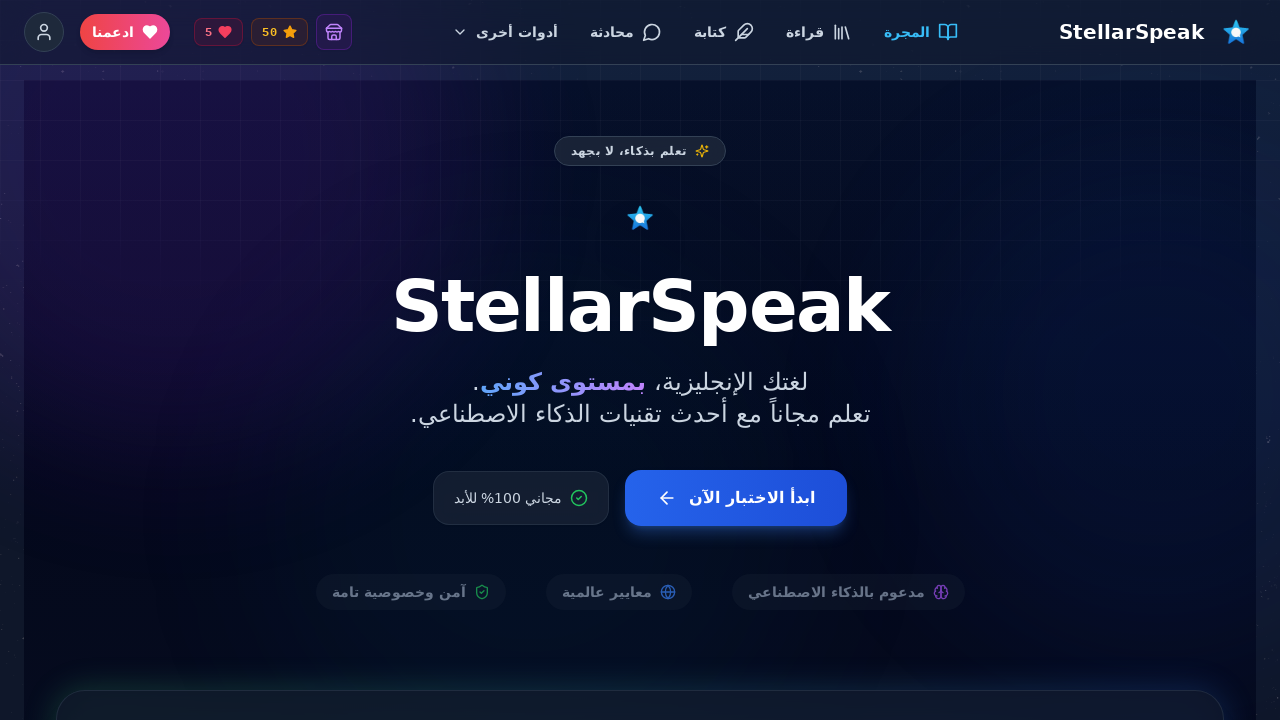

Counted 'English' text elements on homepage
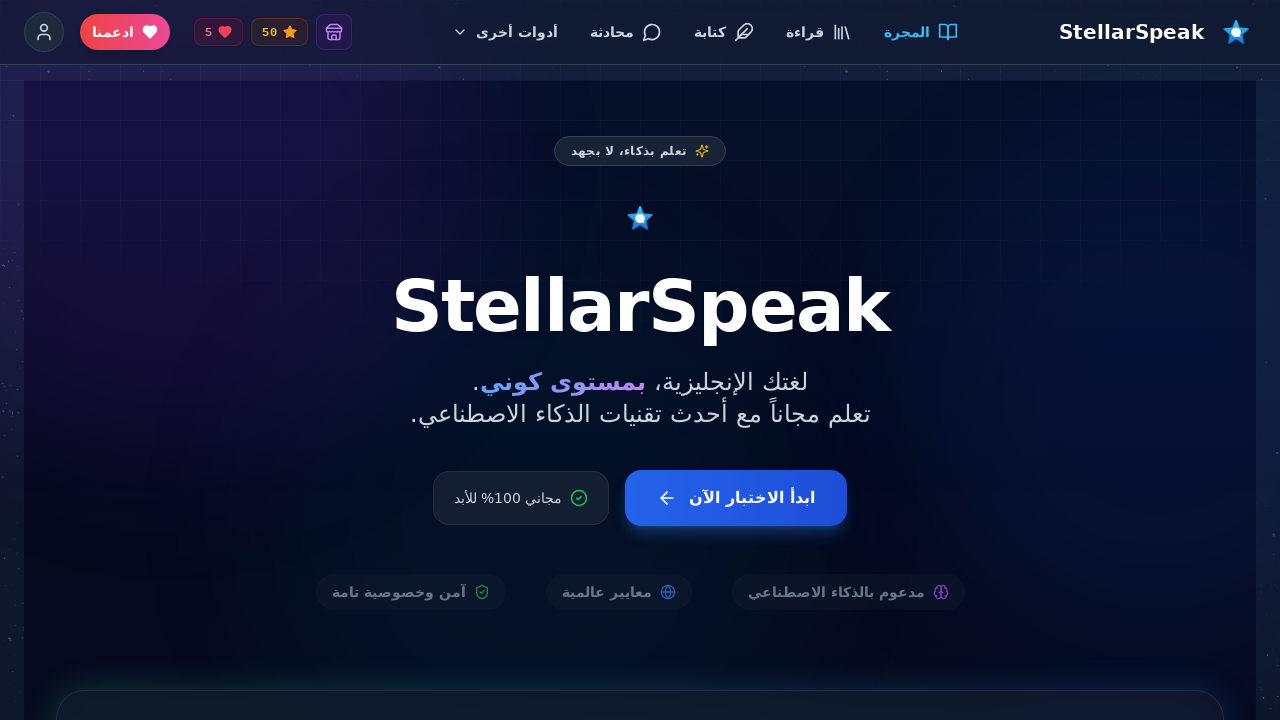

Counted 'تعلم' (learn in Arabic) text elements on homepage
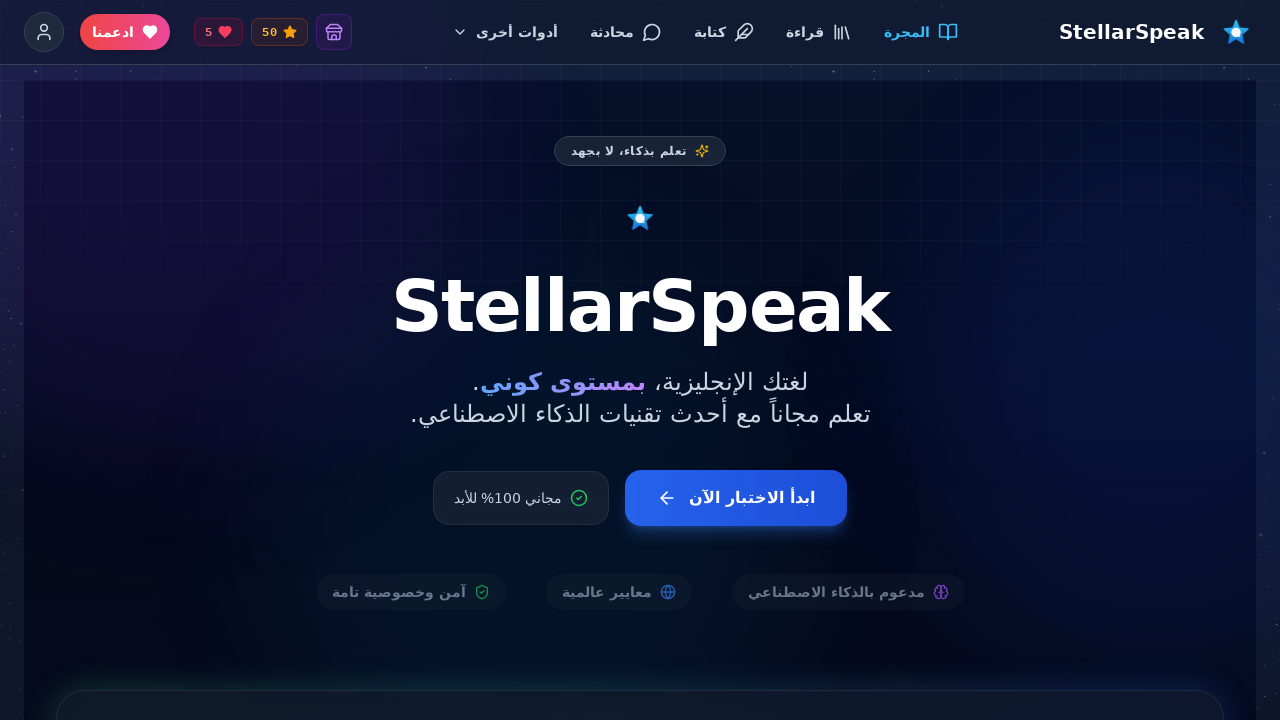

Counted 'إنجليزية' (English in Arabic) text elements on homepage
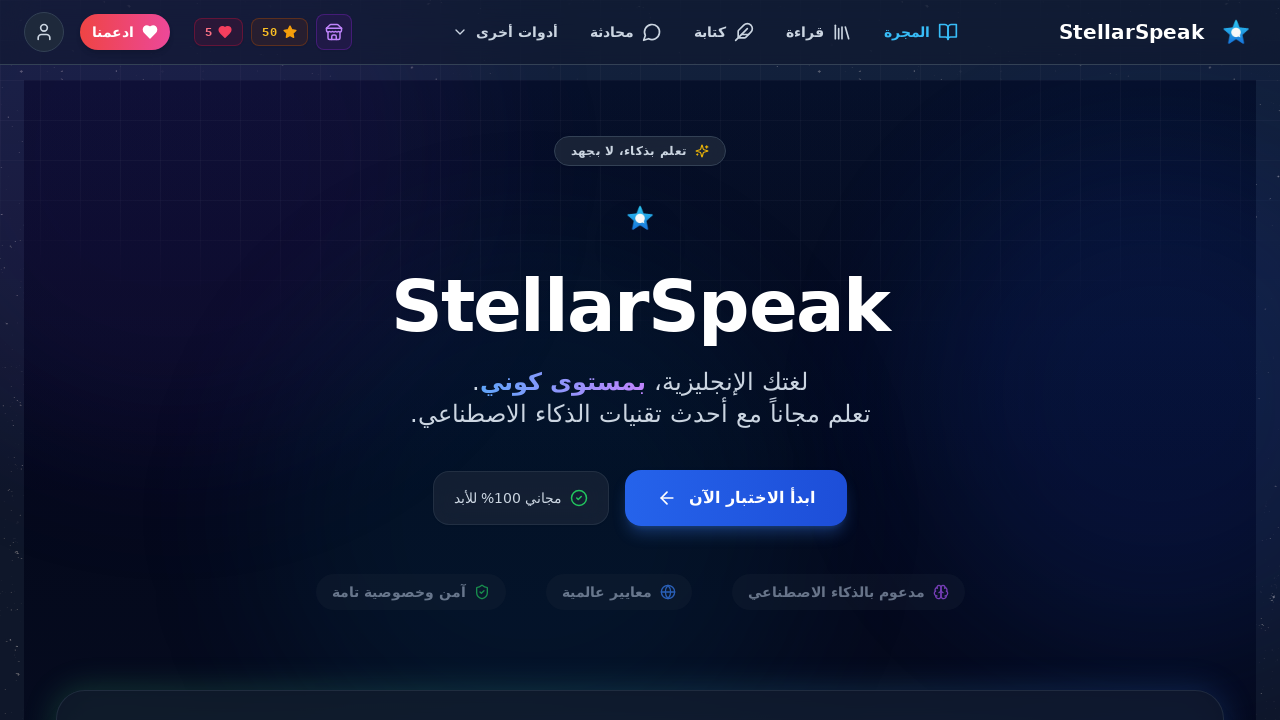

Verified presence of learning elements - found 5 total elements
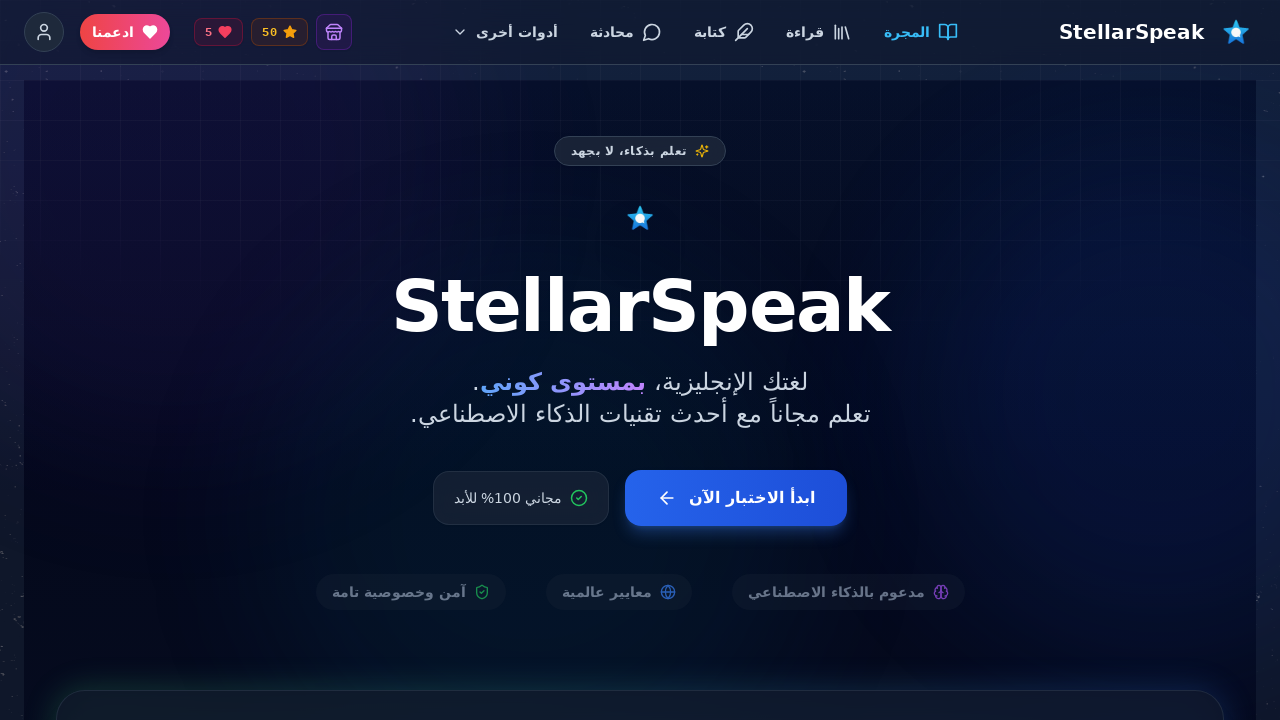

Navigated to lessons page at https://www.stellarspeak.online/lessons
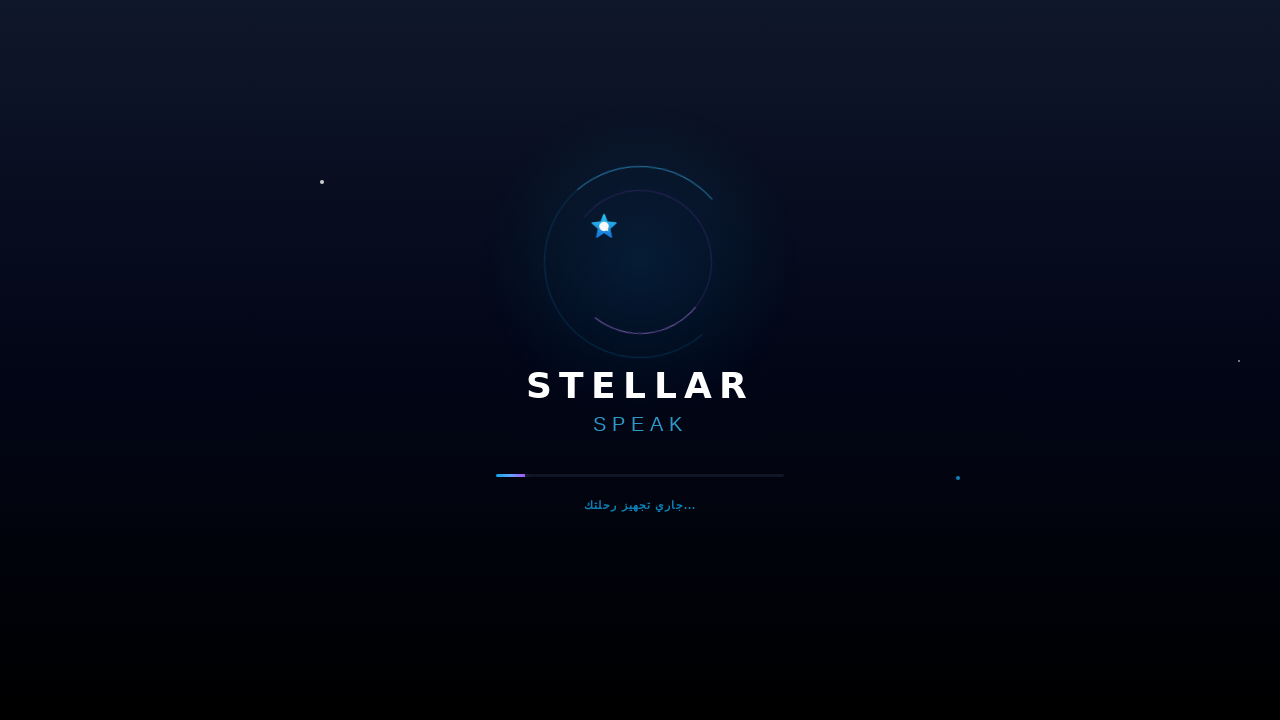

Waited 5 seconds for lessons page to fully load
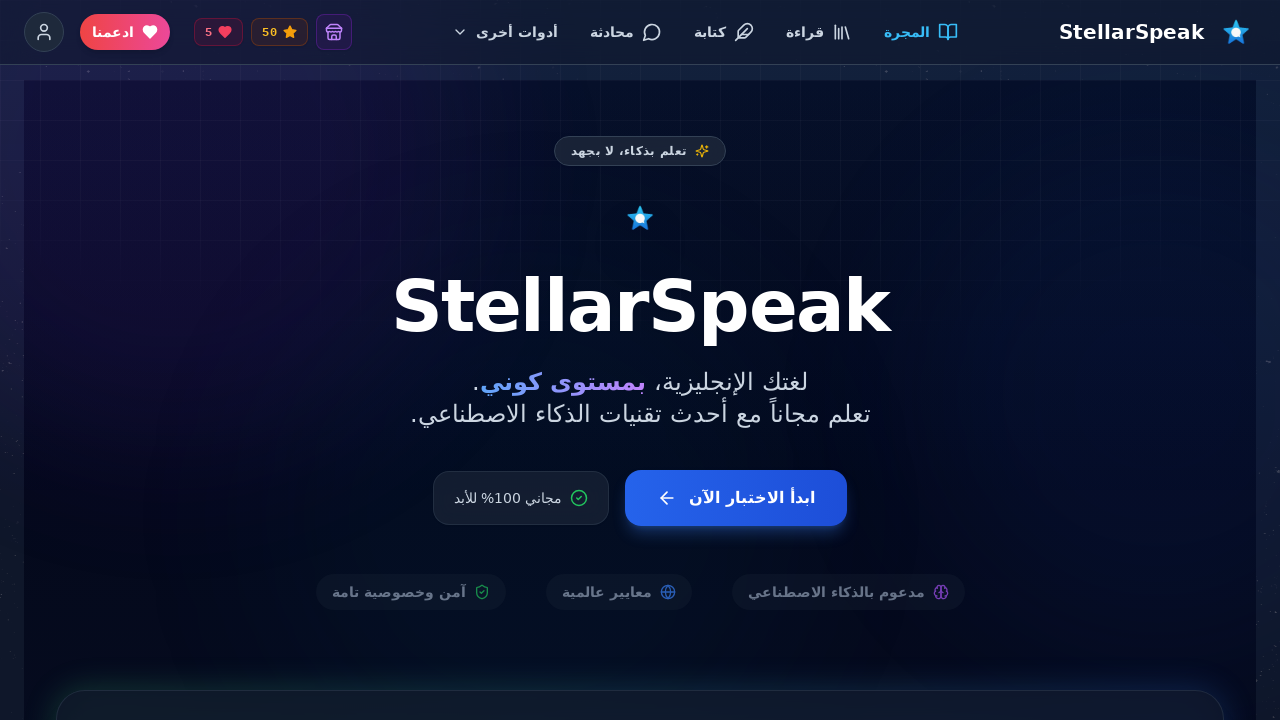

Verified lessons page loaded by confirming body element is present
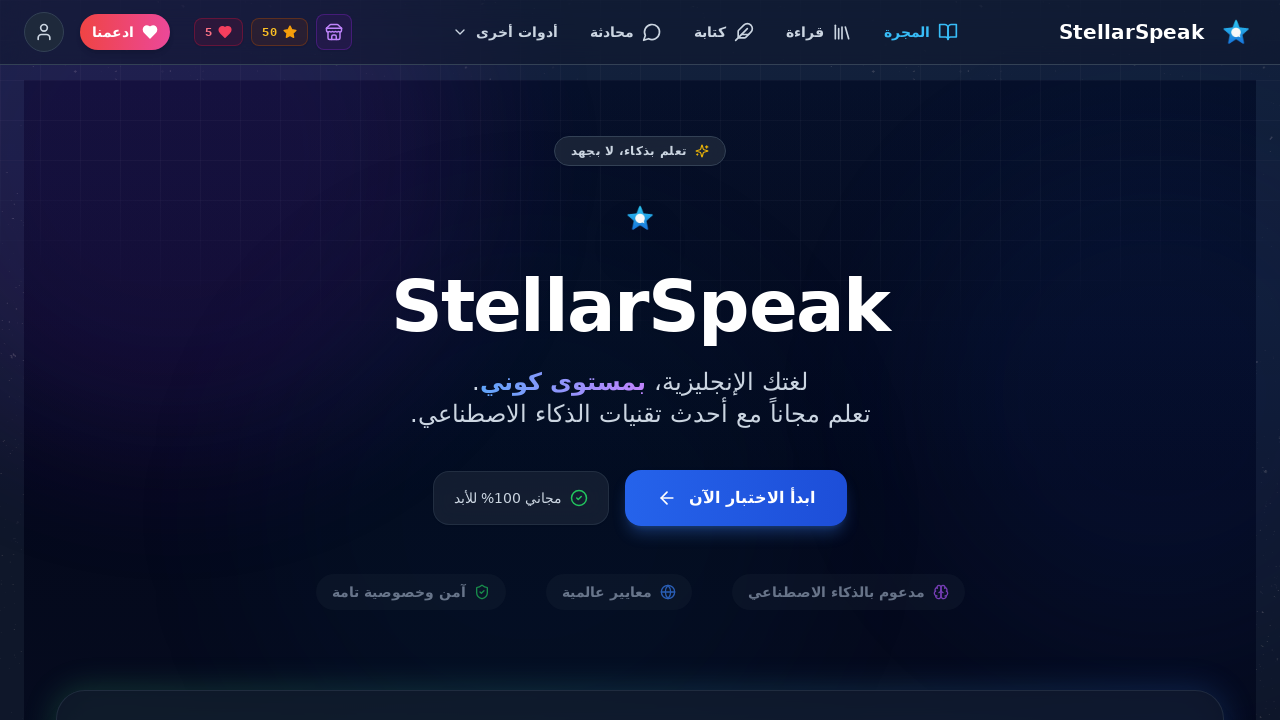

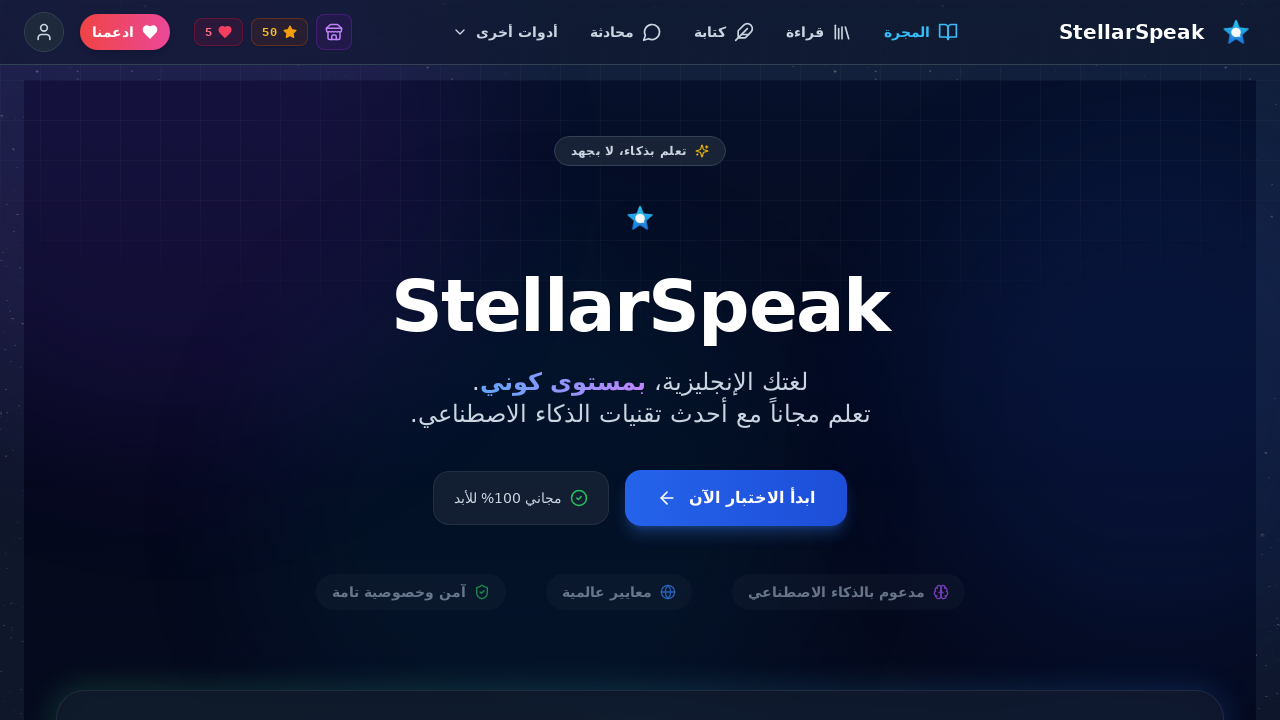